Tests range slider functionality by pressing arrow keys to increase the value

Starting URL: https://www.selenium.dev/selenium/web/web-form.html

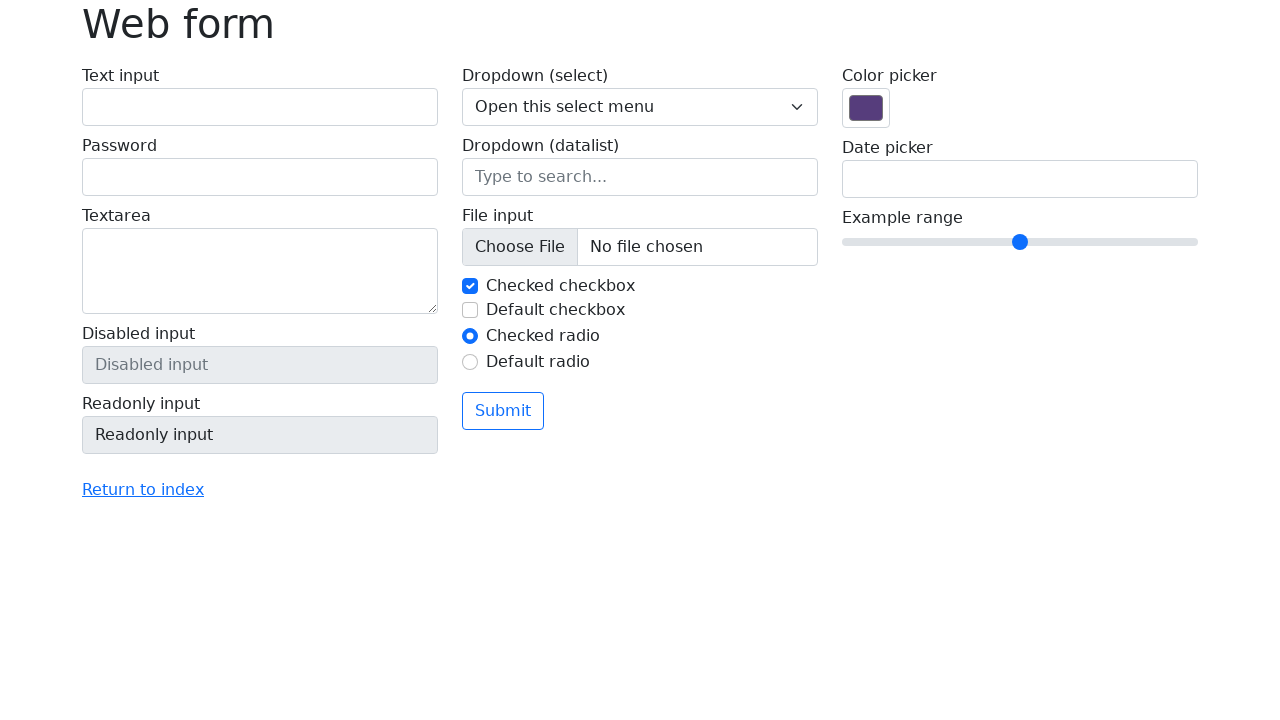

Navigated to Selenium web form page
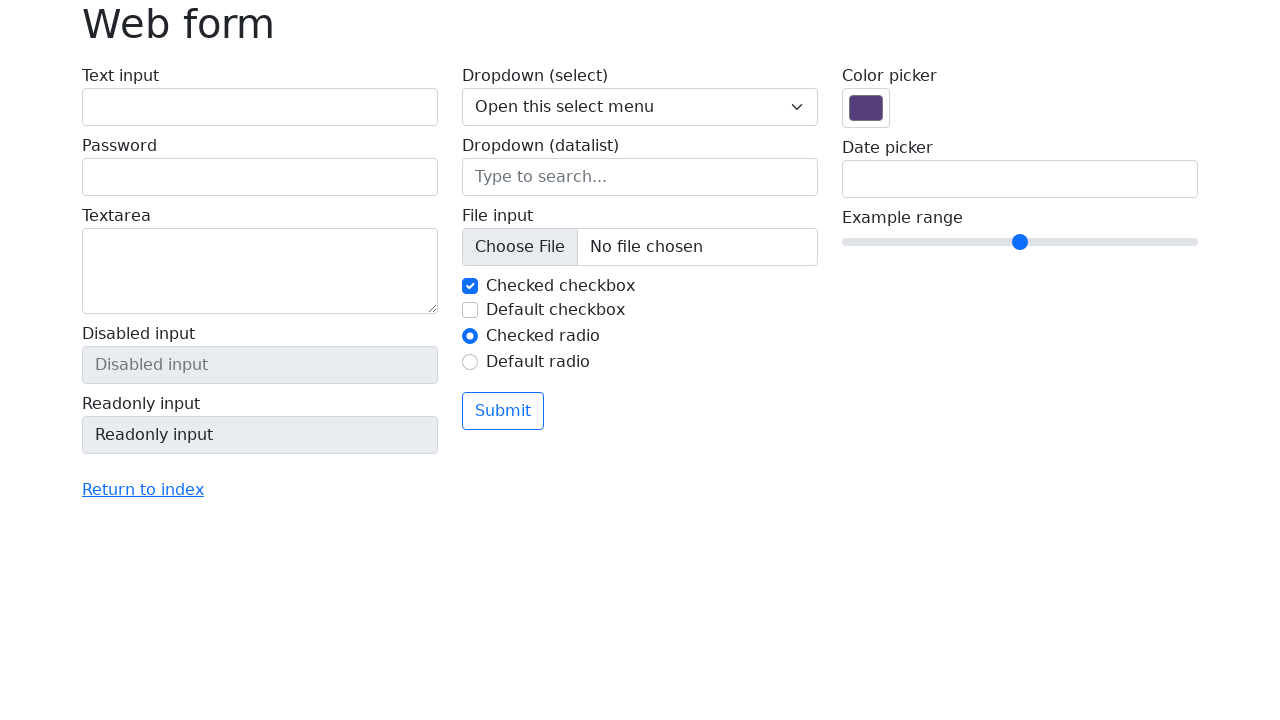

Focused on range slider element on input[name='my-range']
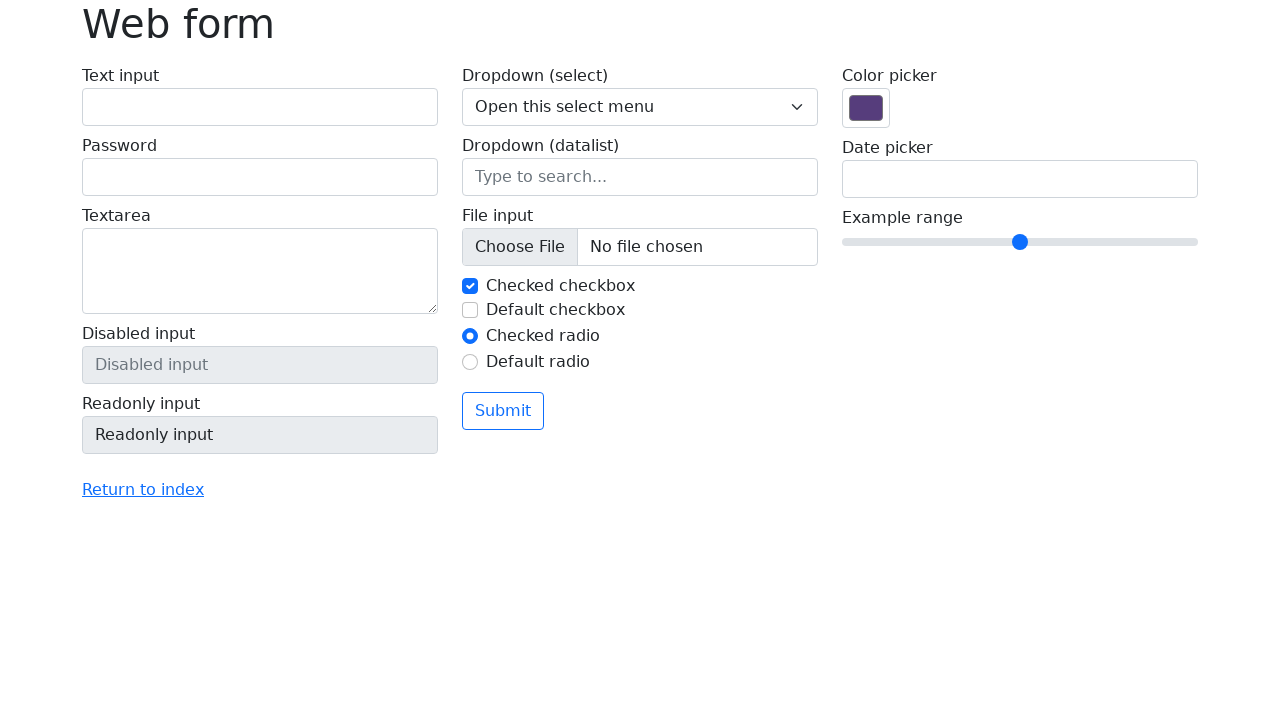

Pressed ArrowRight key to increase slider value (iteration 1/4) on input[name='my-range']
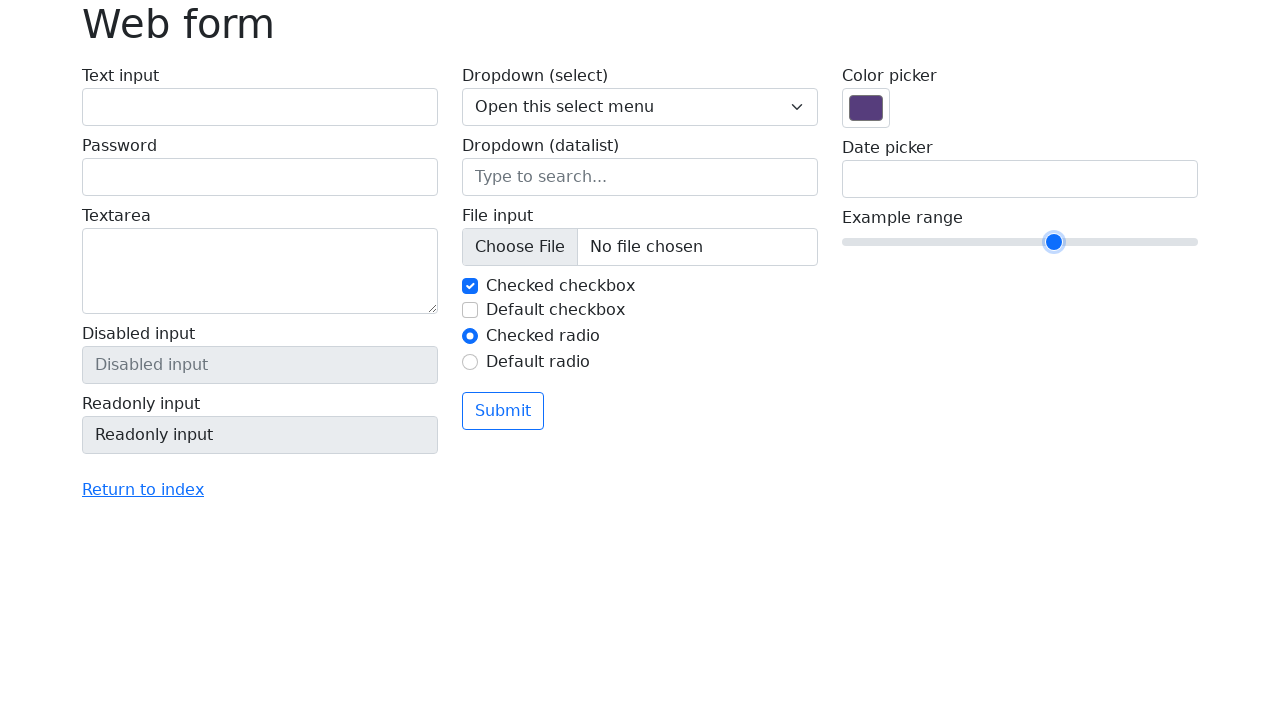

Pressed ArrowRight key to increase slider value (iteration 2/4) on input[name='my-range']
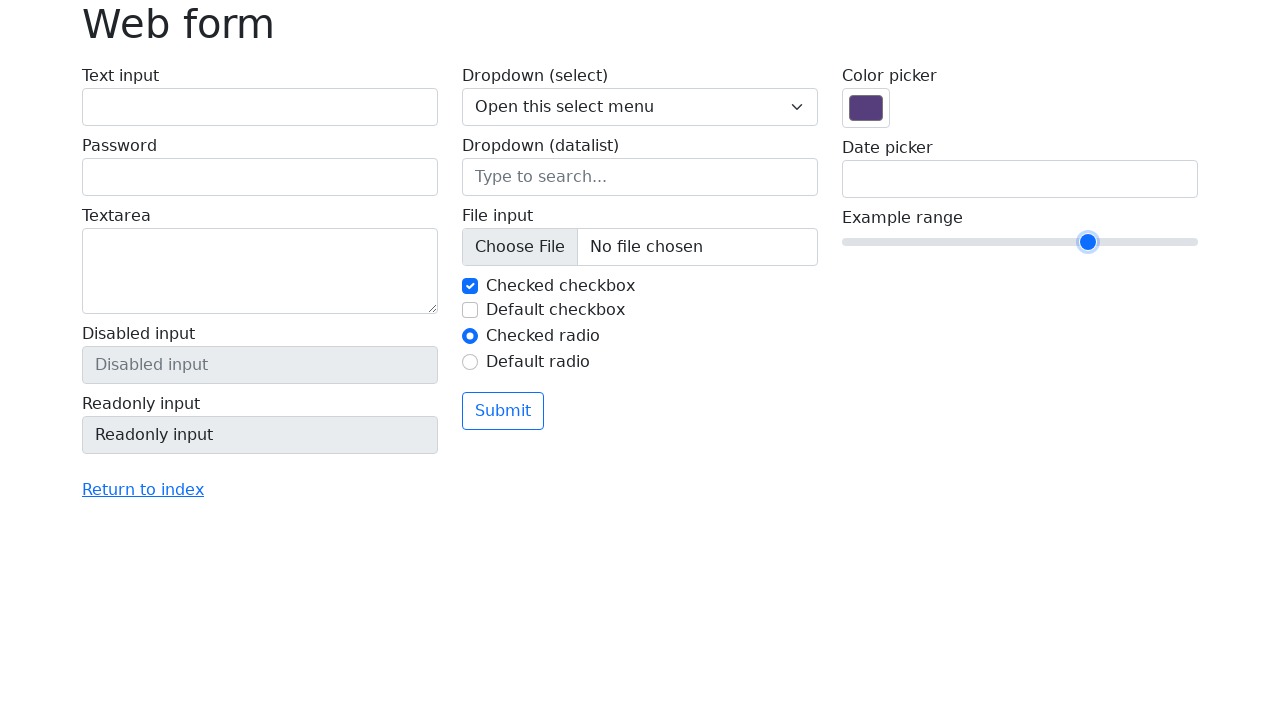

Pressed ArrowRight key to increase slider value (iteration 3/4) on input[name='my-range']
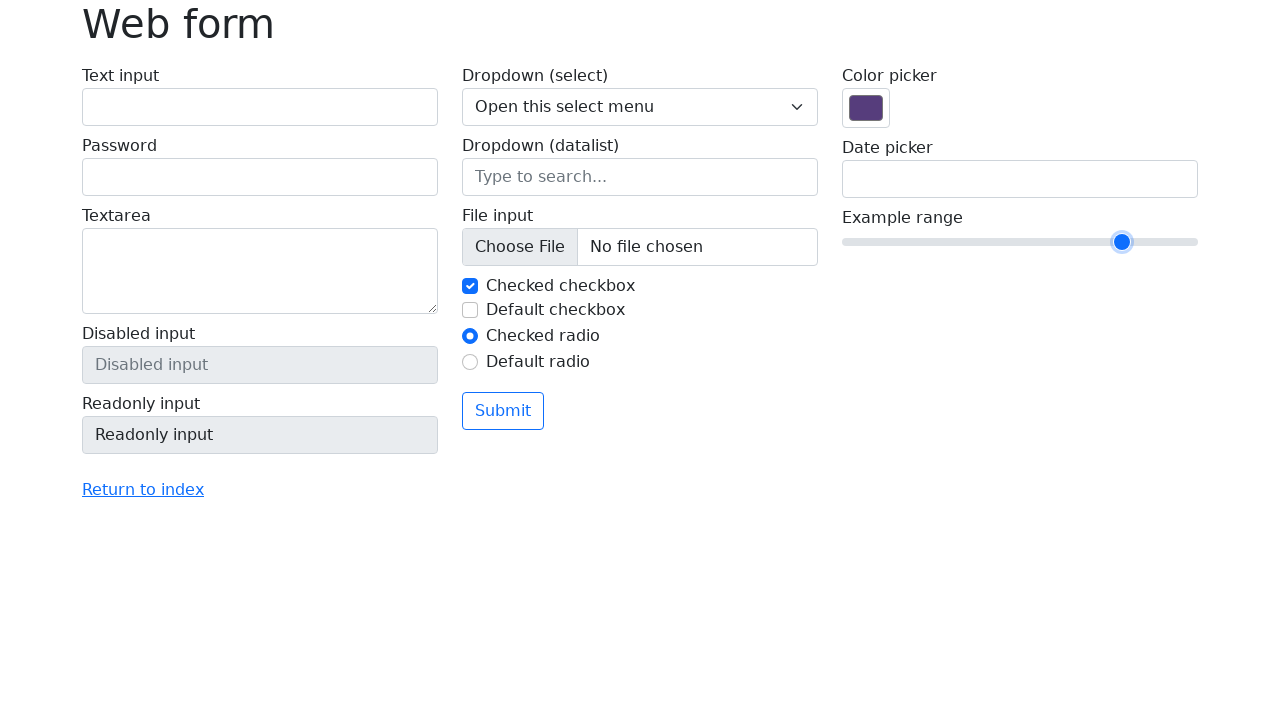

Pressed ArrowRight key to increase slider value (iteration 4/4) on input[name='my-range']
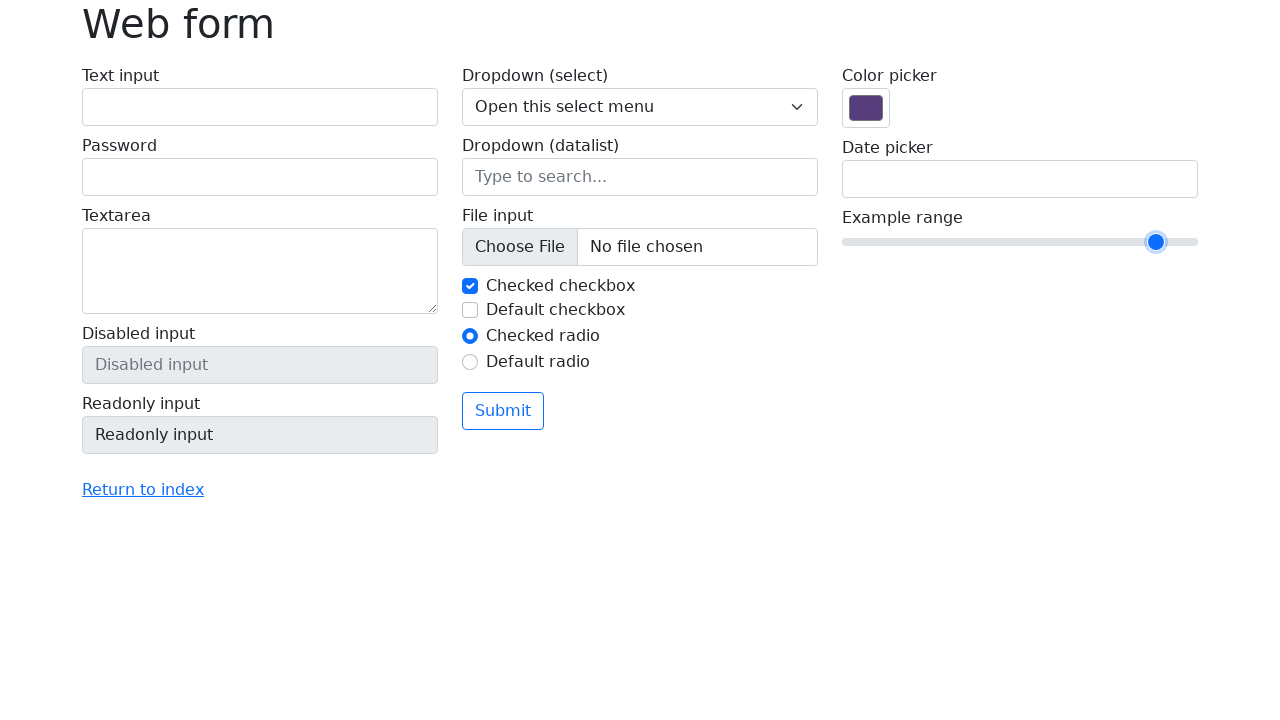

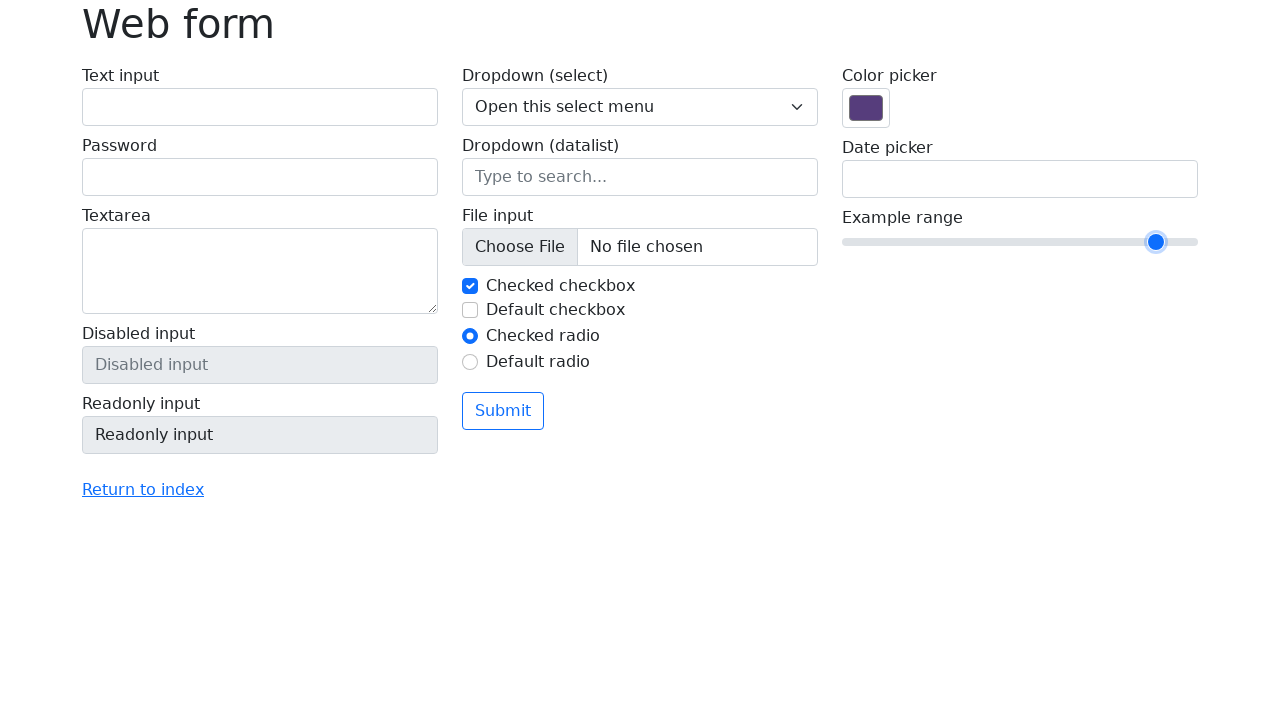